Tests opening a new tab functionality and navigating between parent and child tabs, then clicking on the Courses link in the new tab

Starting URL: https://rahulshettyacademy.com/AutomationPractice/

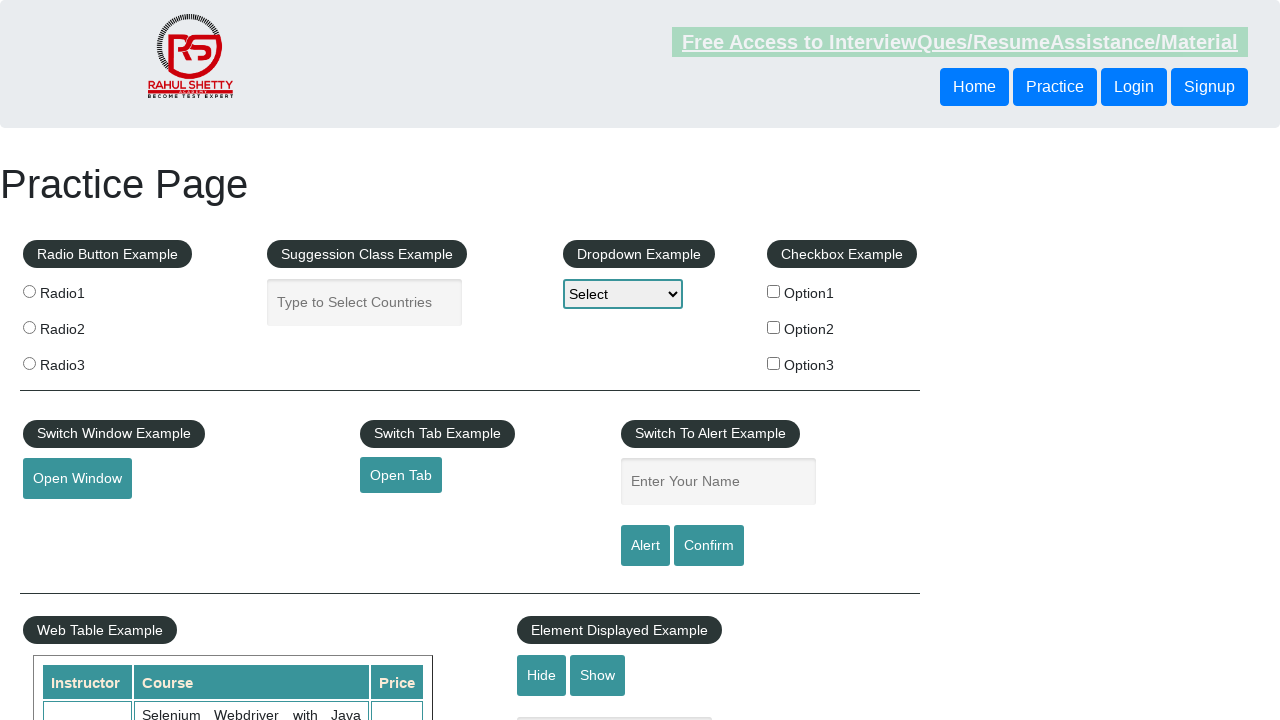

Clicked 'Open Tab' link to open a new tab at (401, 475) on a#opentab
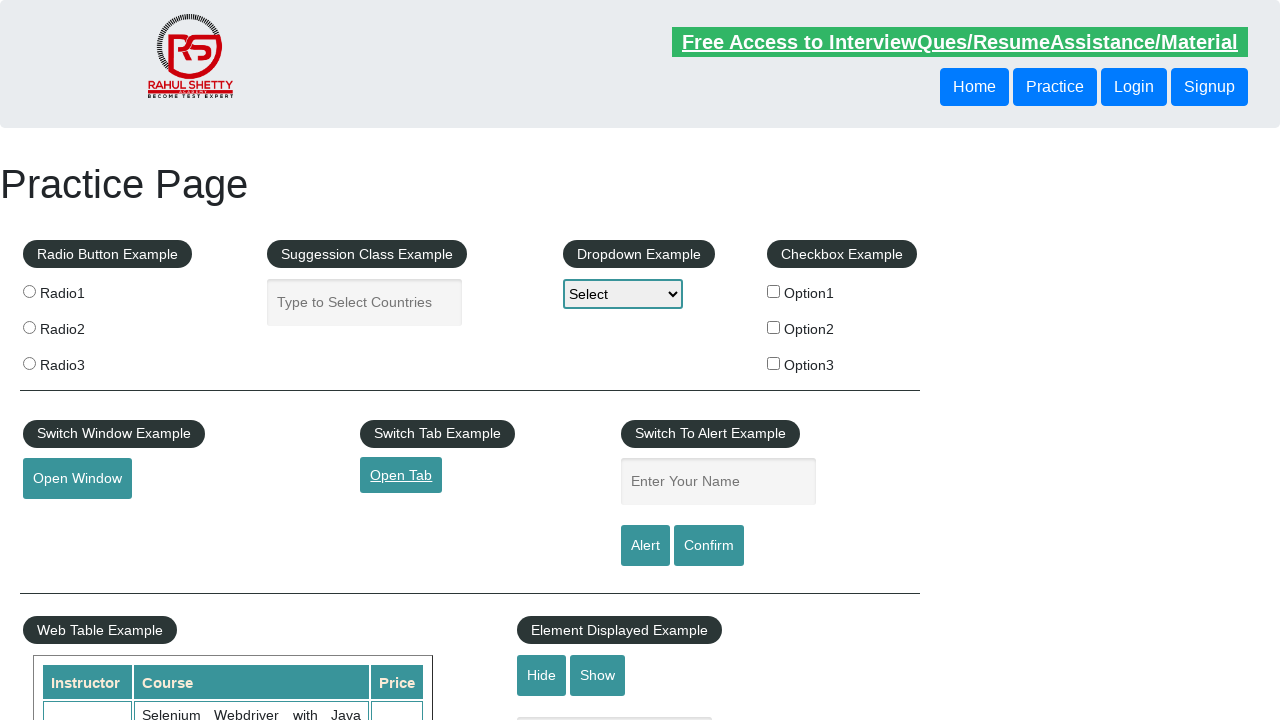

New tab opened and captured
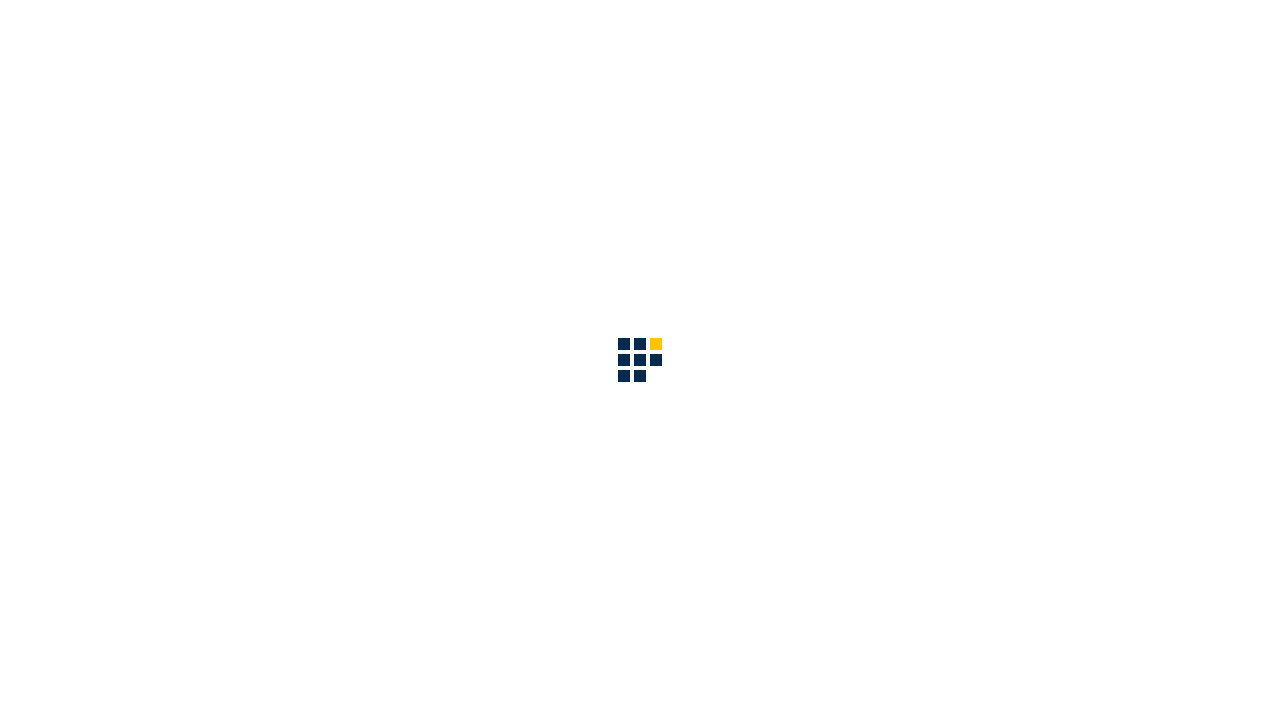

New page fully loaded
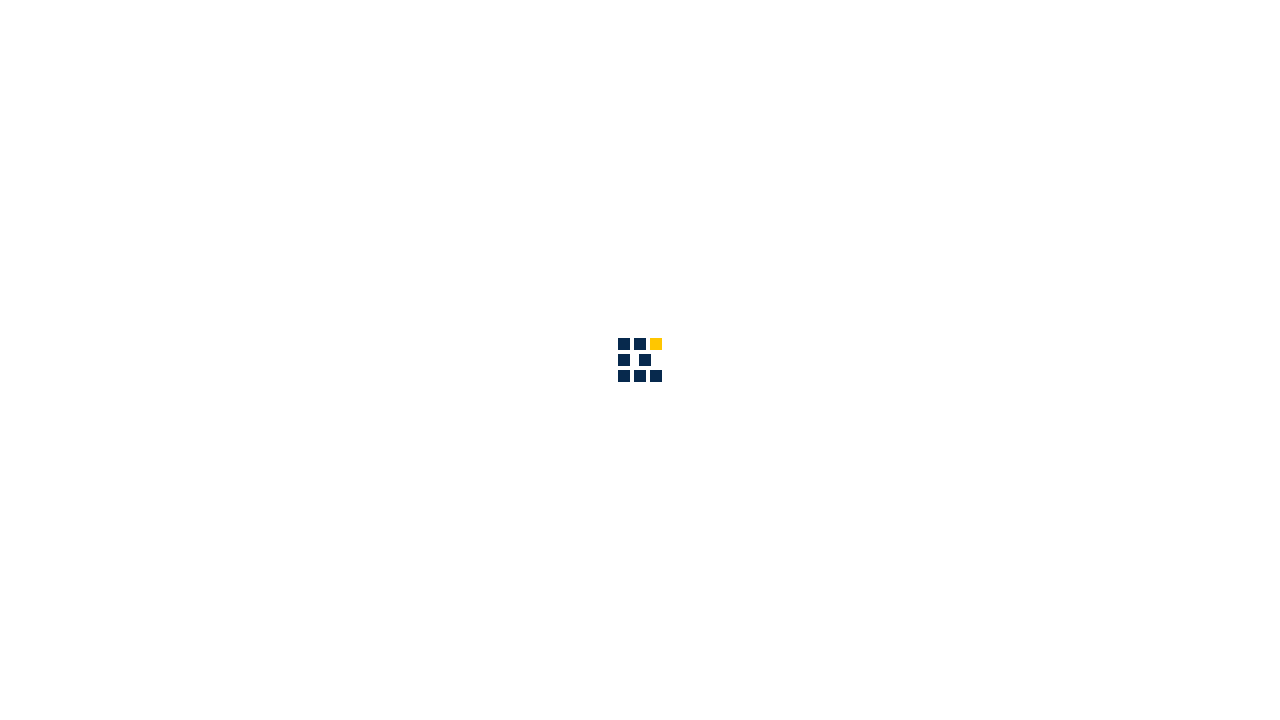

Clicked 'Courses' link in the new tab at (663, 36) on li.nav-item a:has-text('Courses')
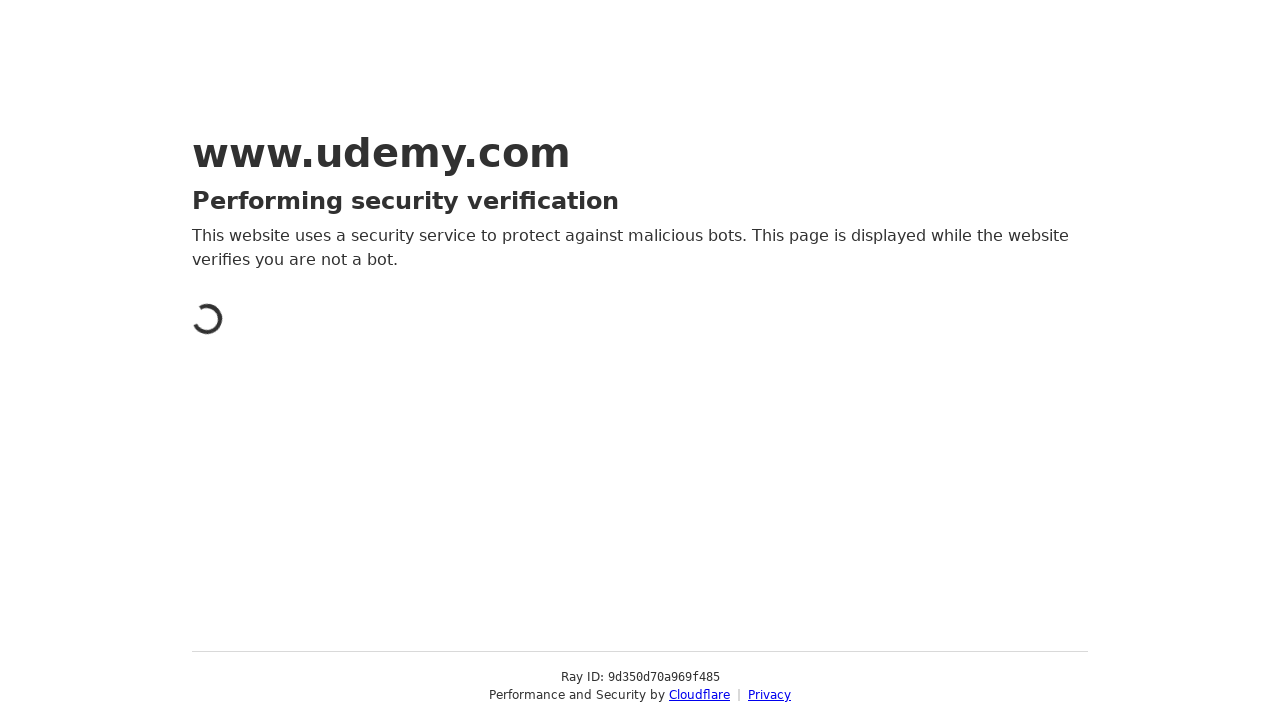

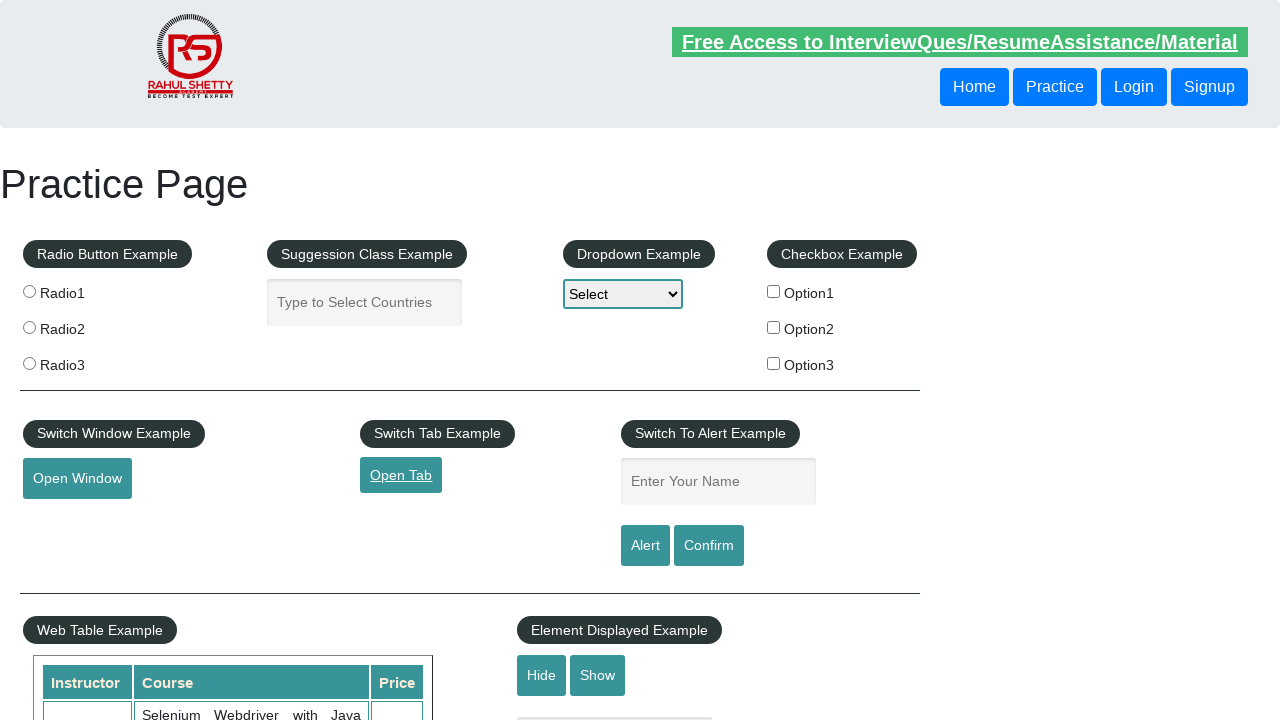